Tests table header positioning on mobile viewport by checking header, table, and pagination positions, then verifies fixed positioning behavior during scroll.

Starting URL: https://gma3561.github.io/The-realty_hasia/

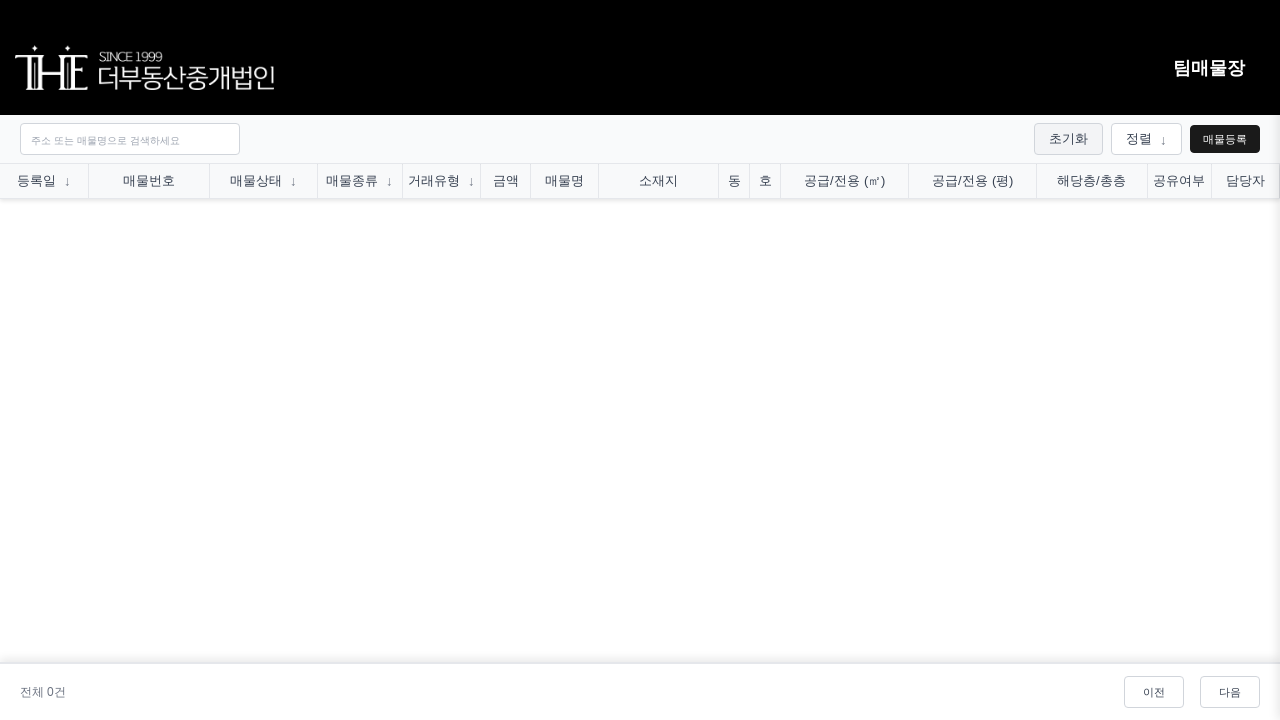

Set mobile viewport size to 375x667
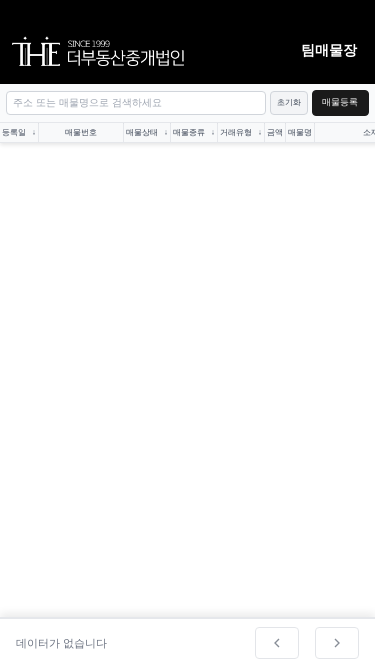

Waited 5 seconds for page content to load
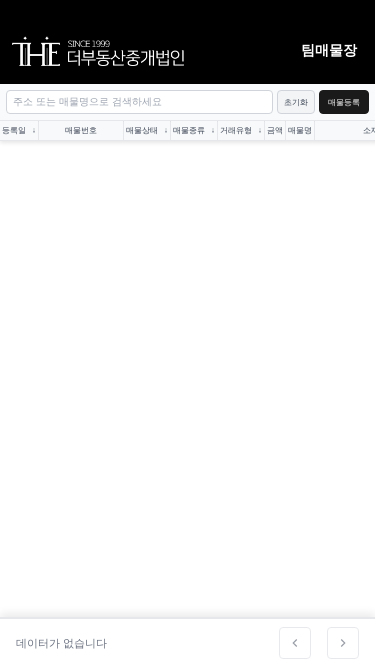

App header element loaded and visible
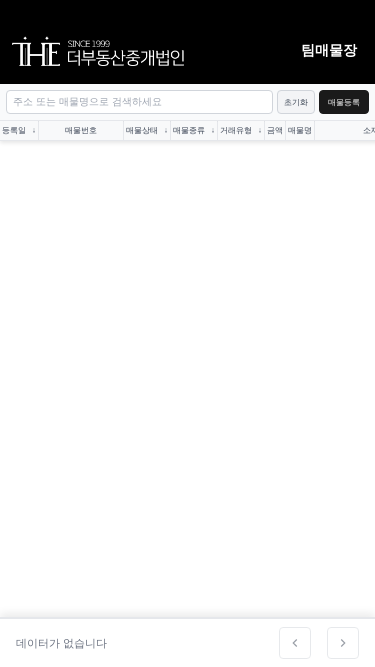

Table header element loaded and visible
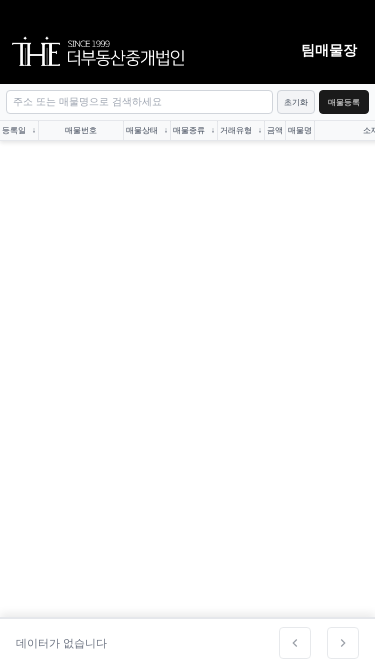

Pagination container loaded and visible
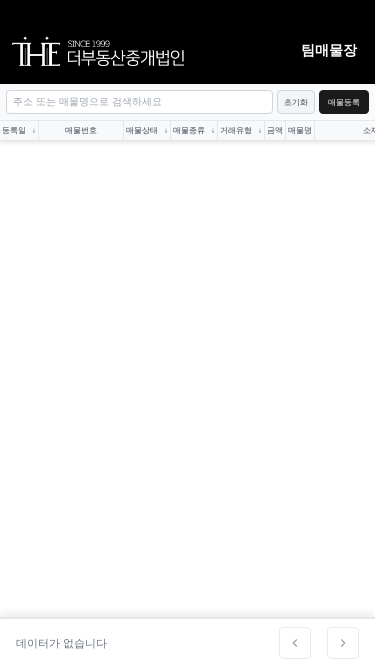

Scrolled page down 300 pixels to test header fixed positioning behavior
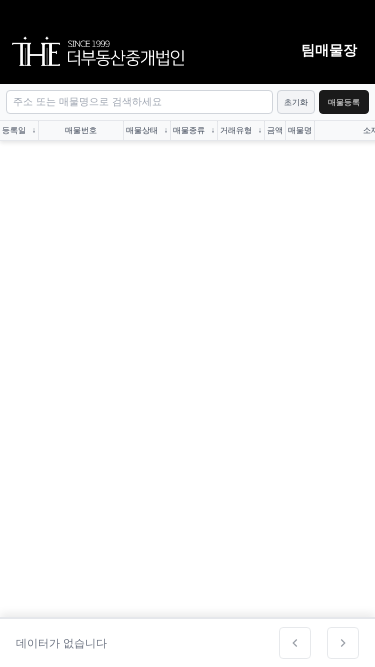

Waited 1 second for scroll animation to complete
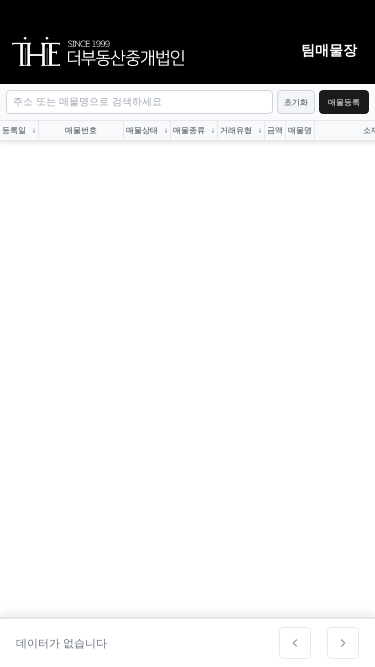

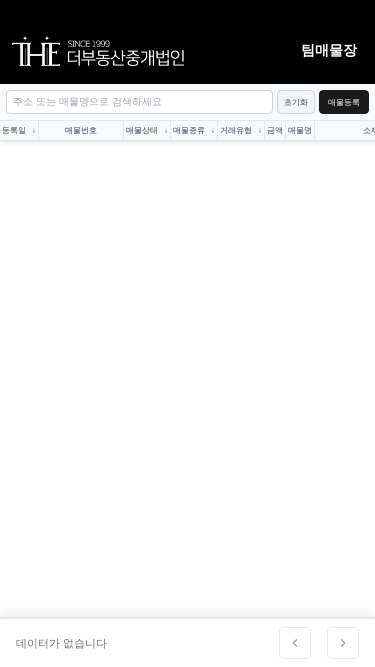